Tests an appointment booking form by filling in name, email, phone number, selecting a service from a dropdown, submitting the form, and verifying that time slots are displayed.

Starting URL: https://arjunravi26.github.io/appointment-booking/

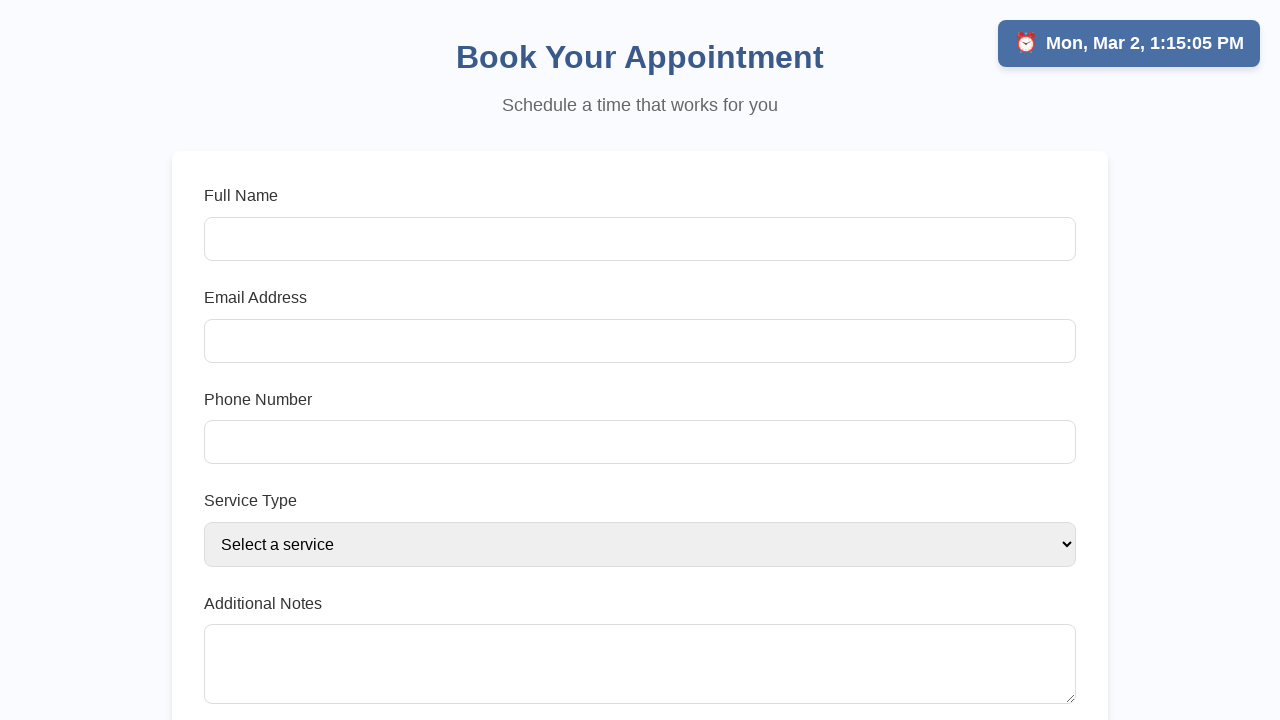

Name input field loaded
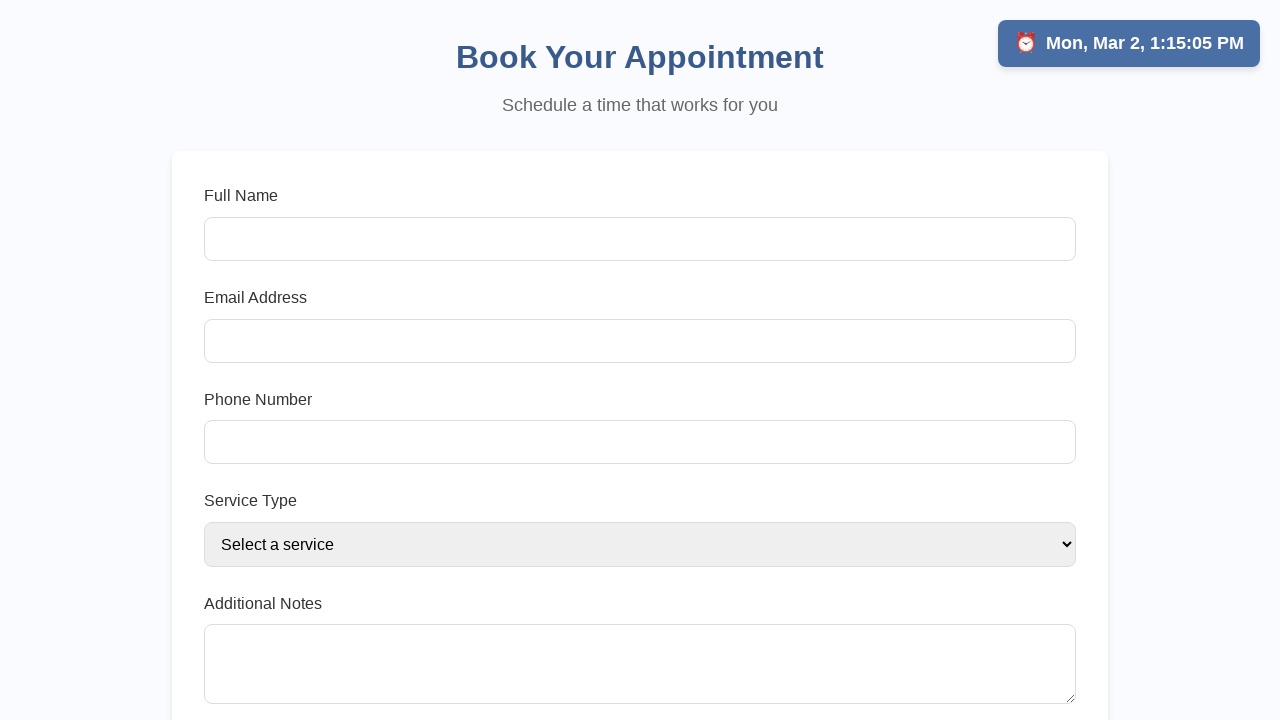

Filled name field with 'Marcus Thompson' on #name
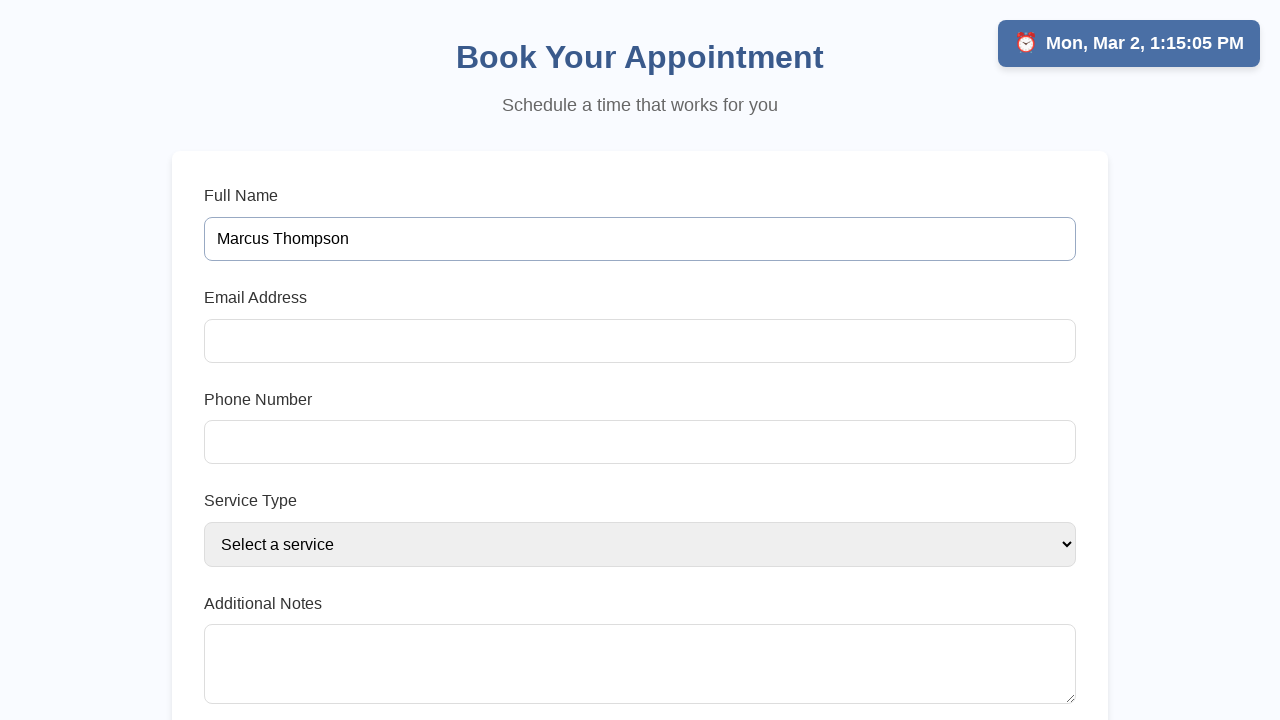

Email input field loaded
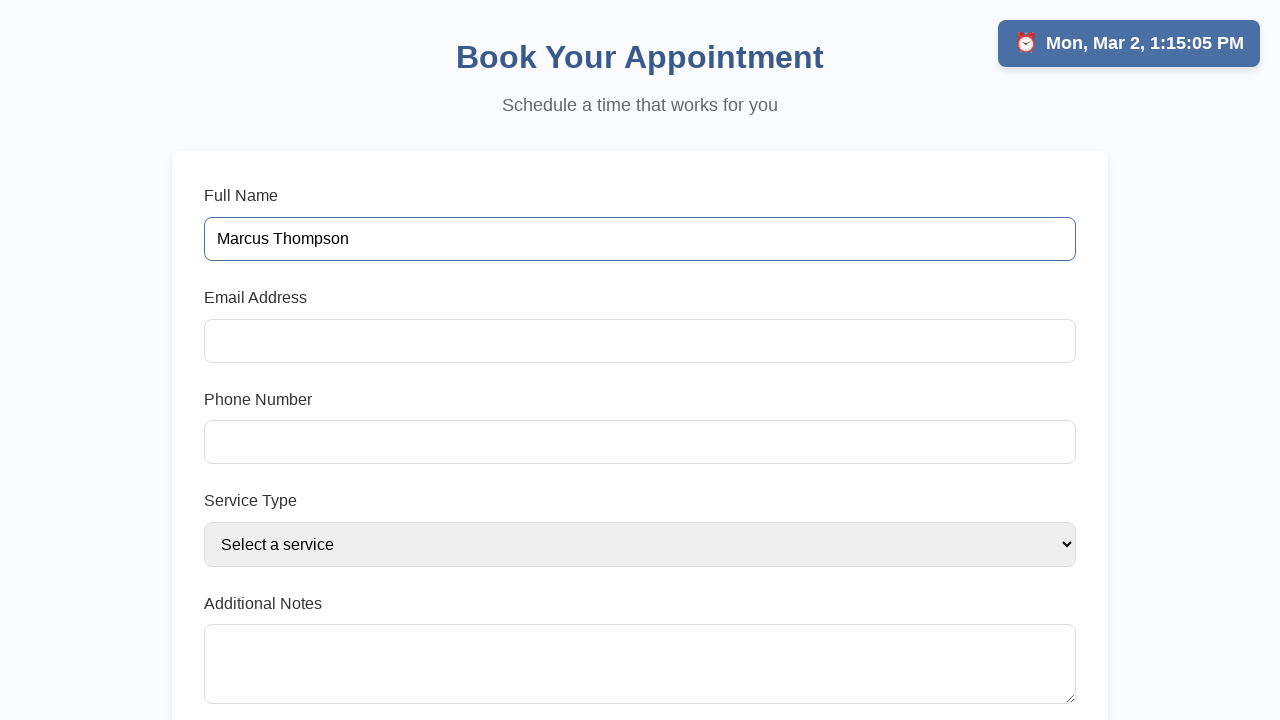

Filled email field with 'marcus.thompson@example.com' on #email
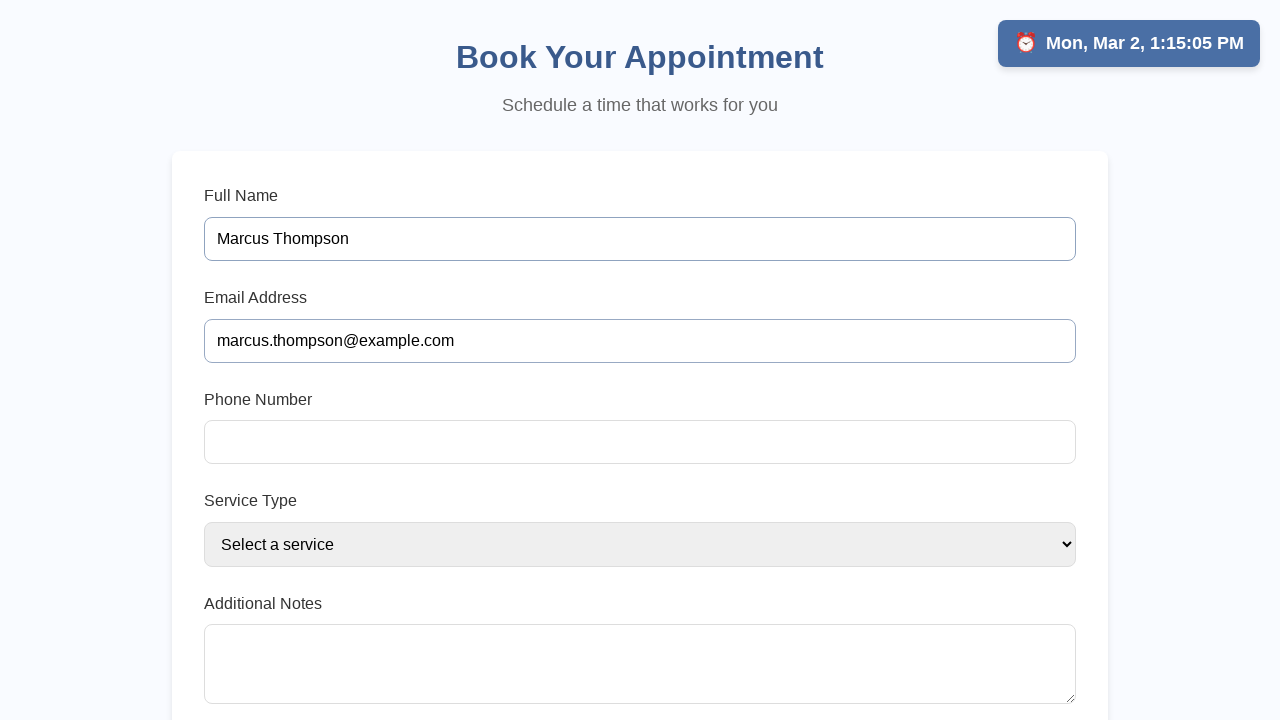

Phone input field loaded
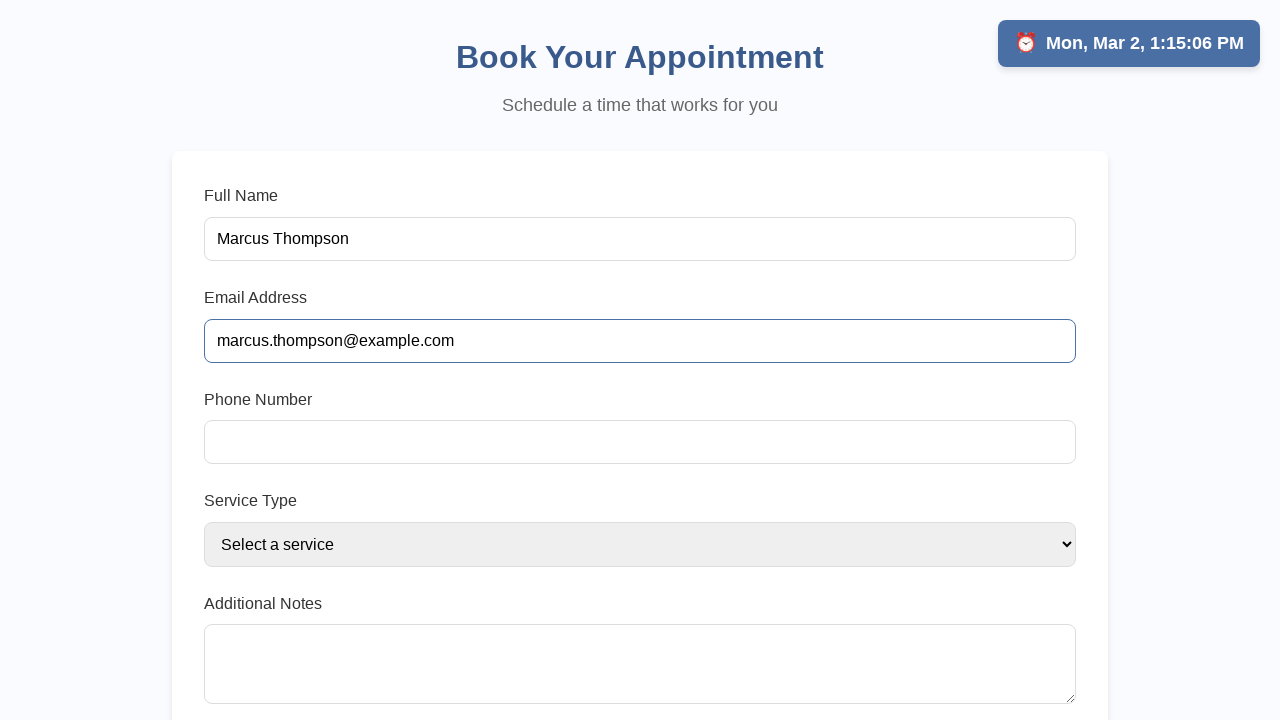

Filled phone field with '5551234567' on #phone
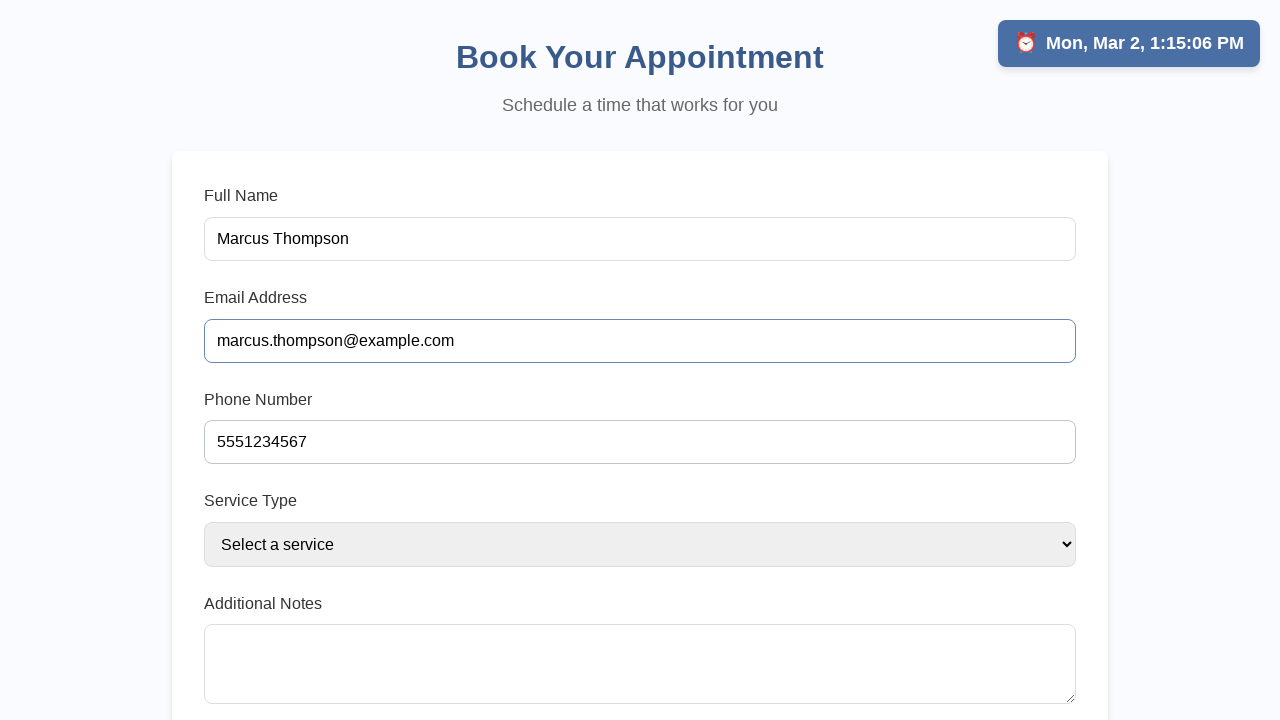

Service dropdown field loaded
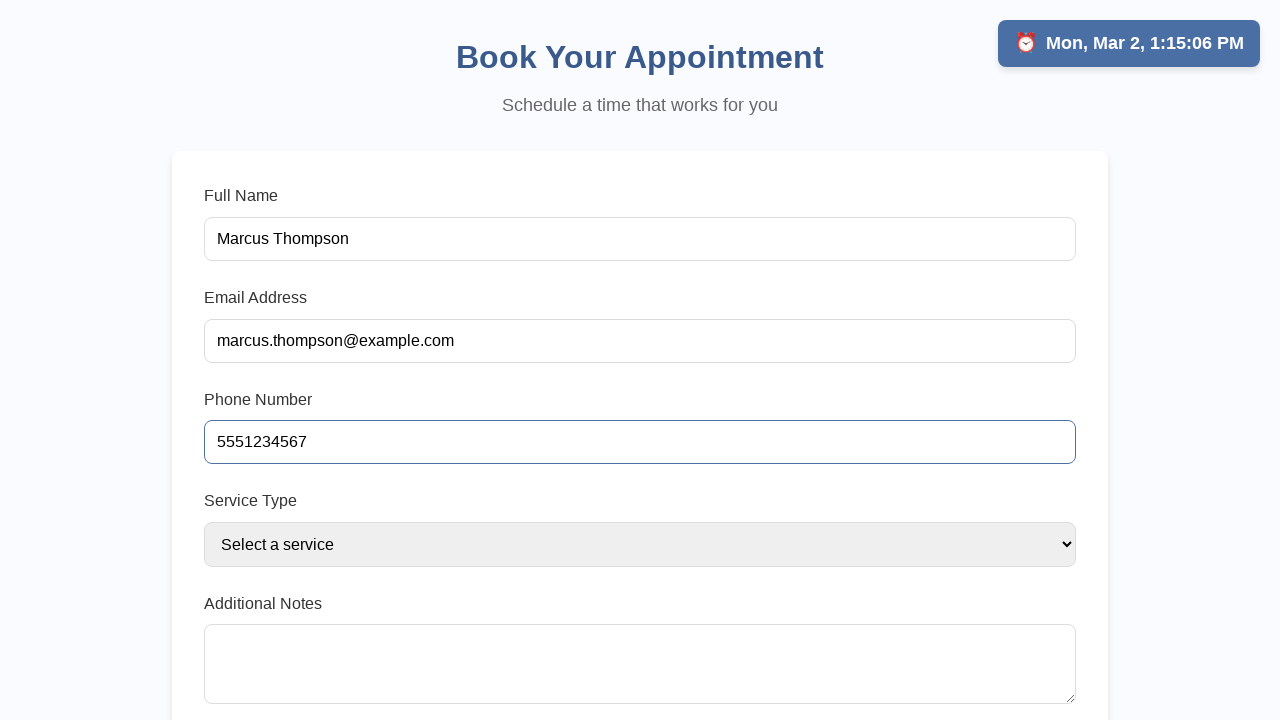

Selected 'Initial Consultation' from service dropdown on #service
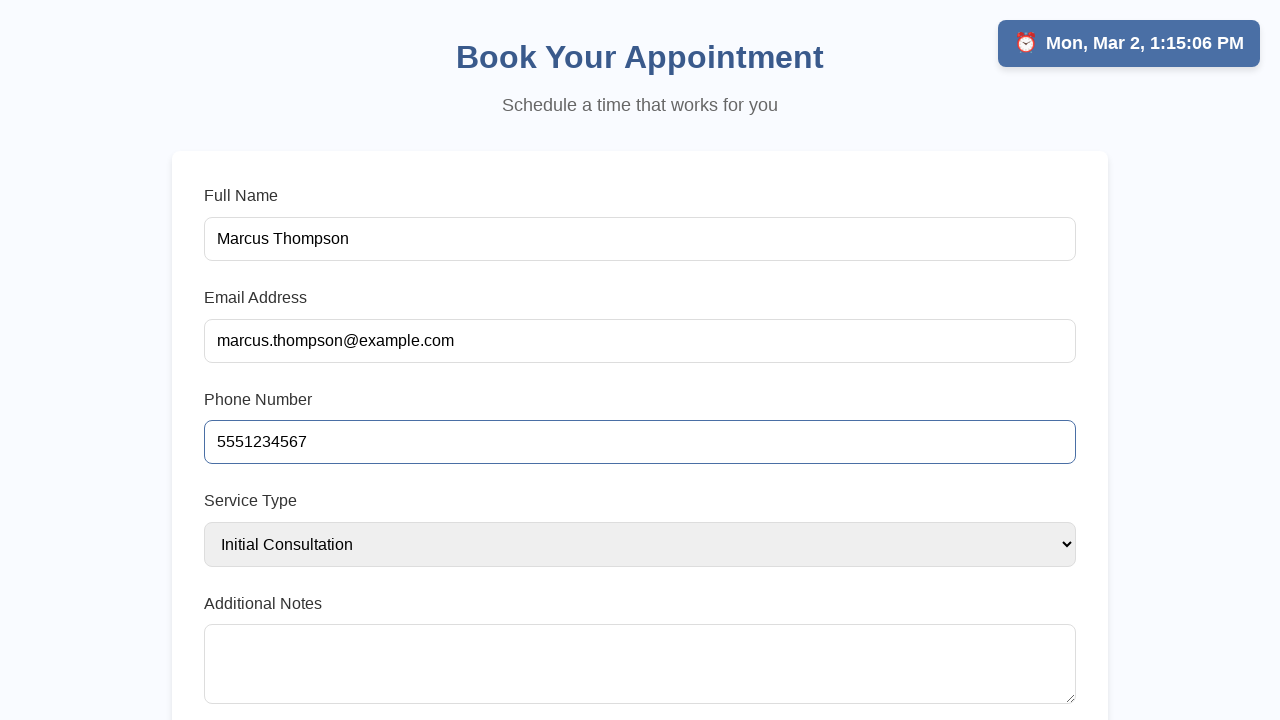

Submit button loaded
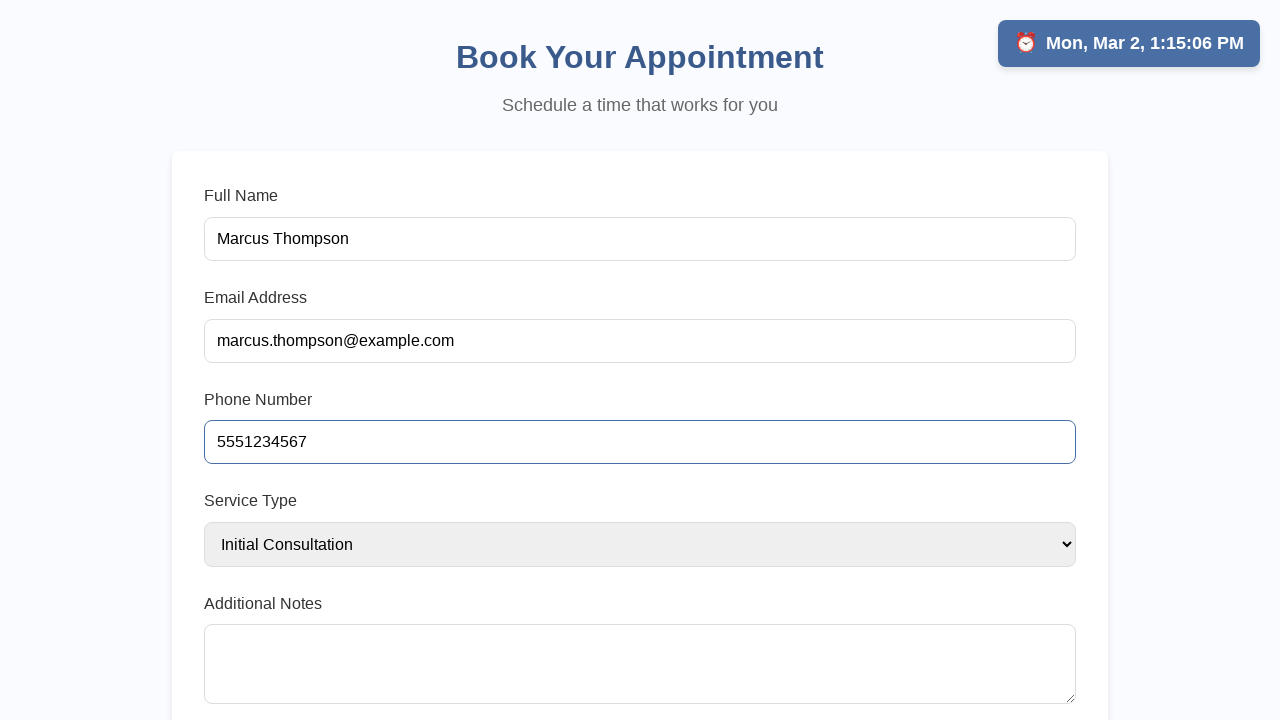

Clicked submit button to submit appointment form at (312, 603) on button
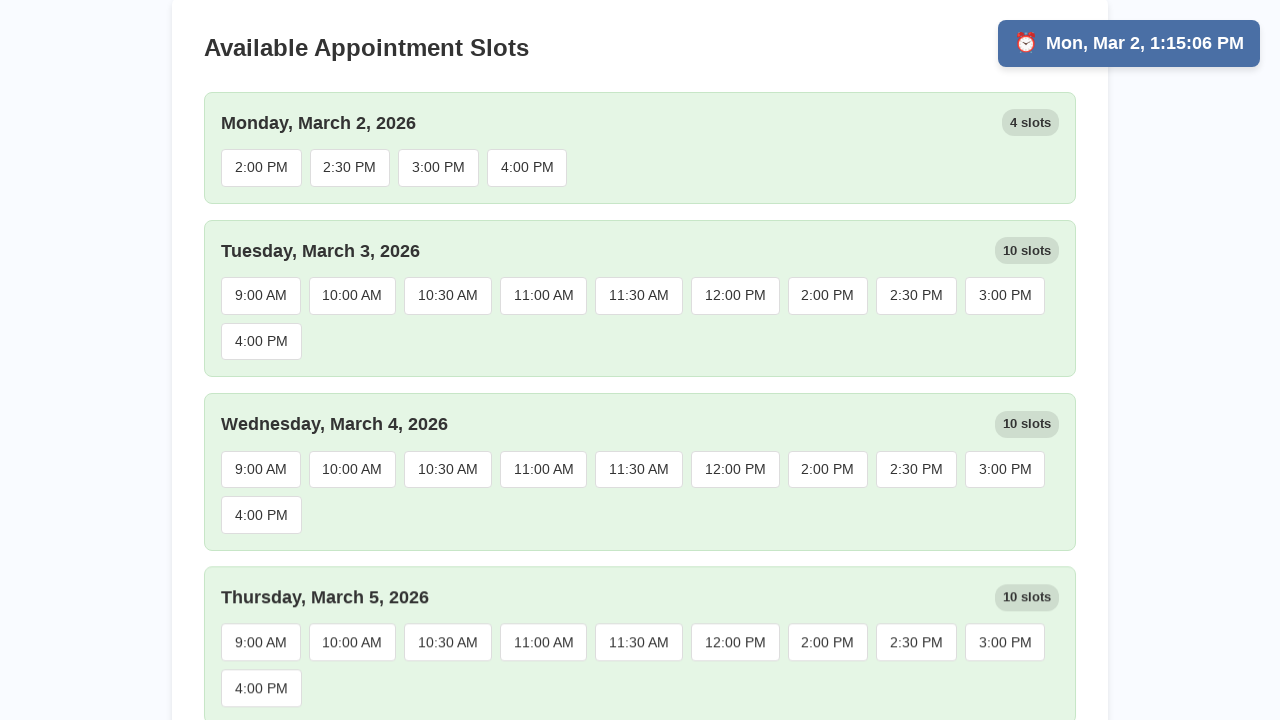

Time slots displayed after form submission
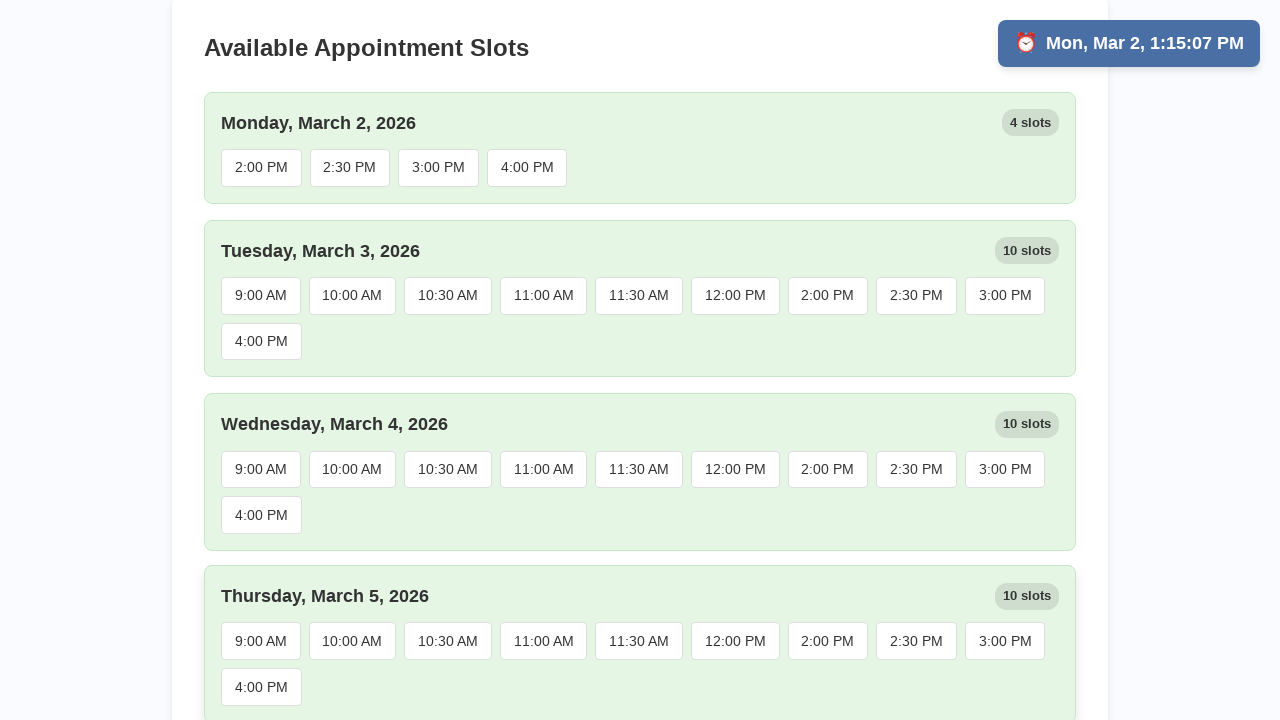

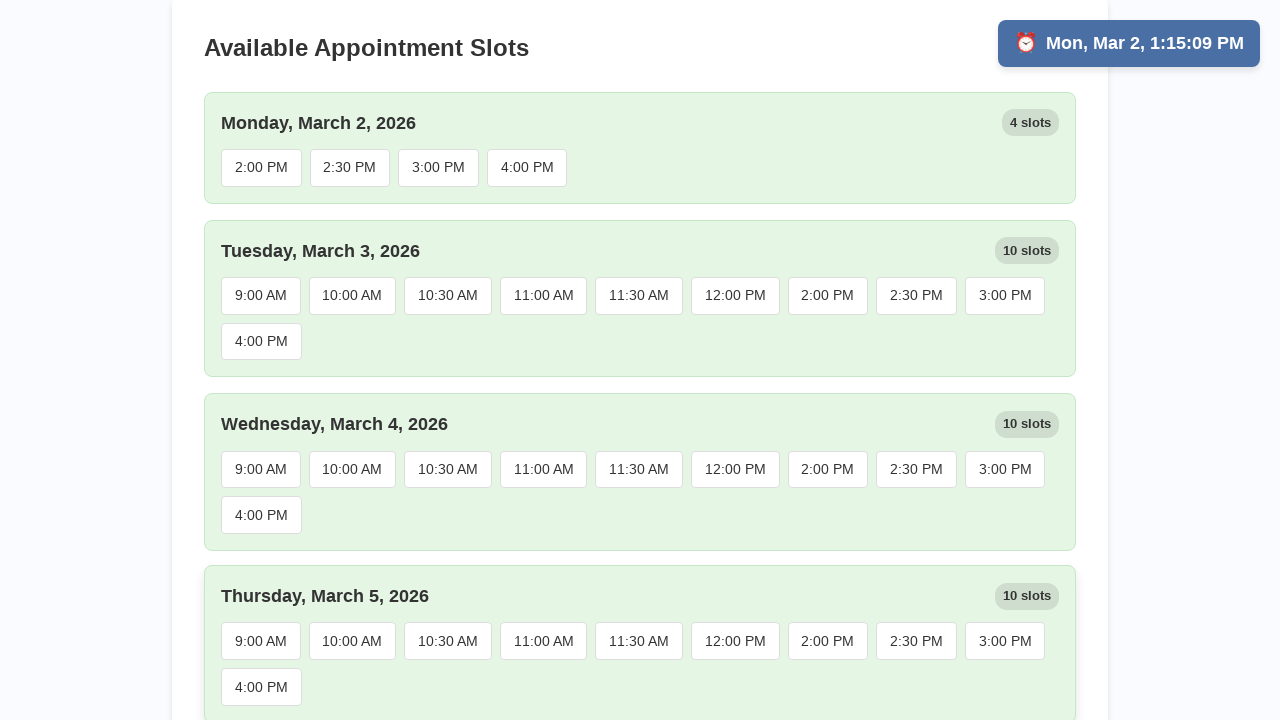